Solves a mathematical challenge by reading a value, calculating the result using logarithm formula, filling the answer, selecting robot checkboxes, and submitting the form

Starting URL: http://suninjuly.github.io/math.html

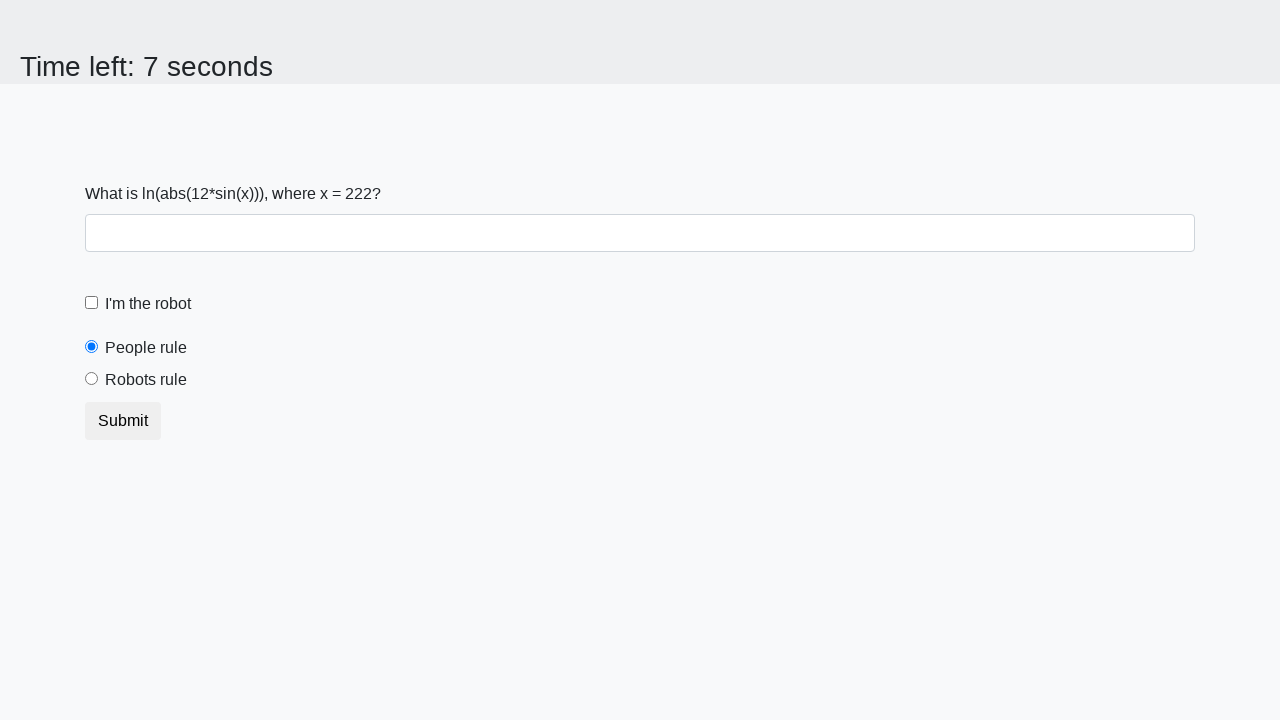

Read the input value from the math challenge
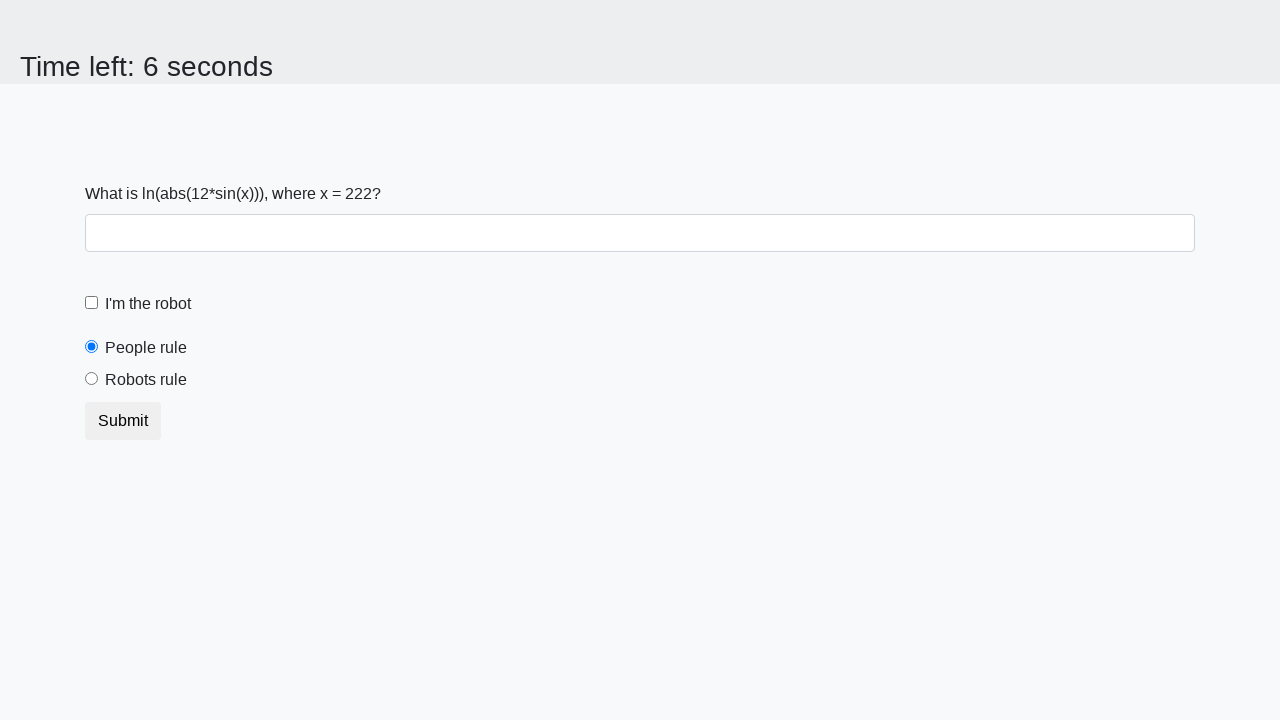

Calculated result using logarithm formula: log(abs(12 * sin(x)))
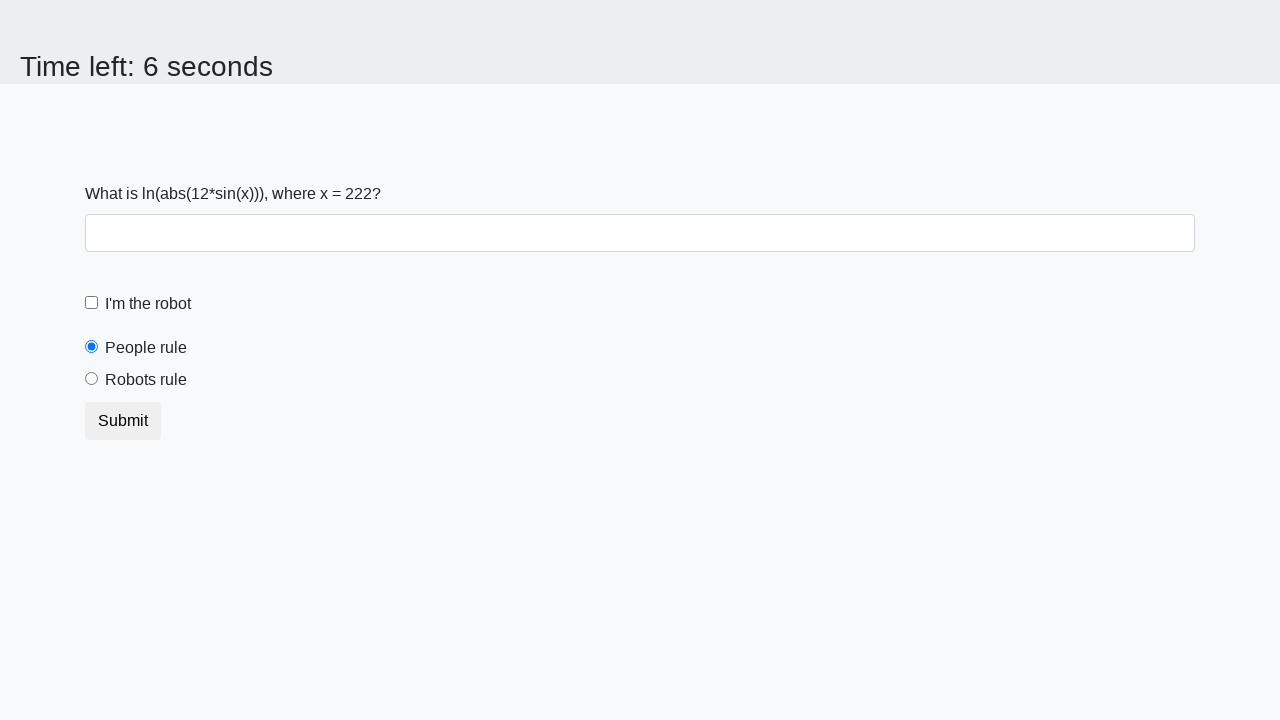

Filled the answer field with calculated result on #answer
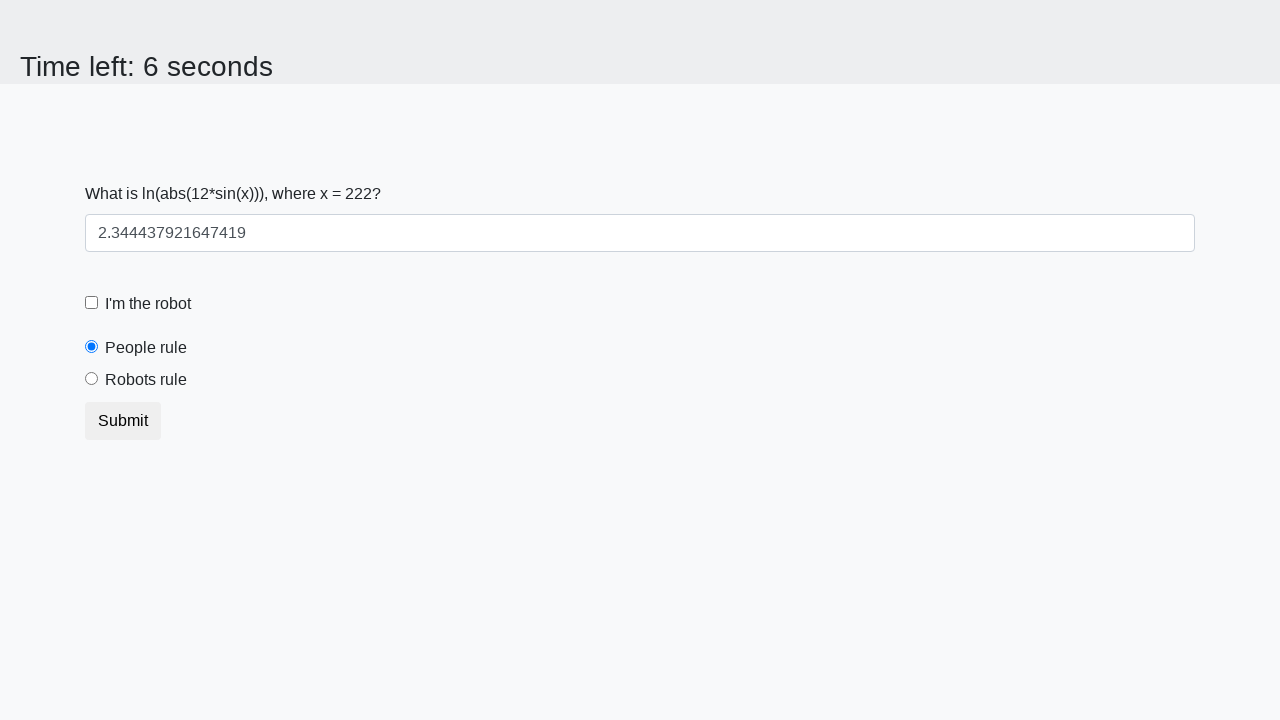

Clicked the robot checkbox at (148, 304) on [for='robotCheckbox']
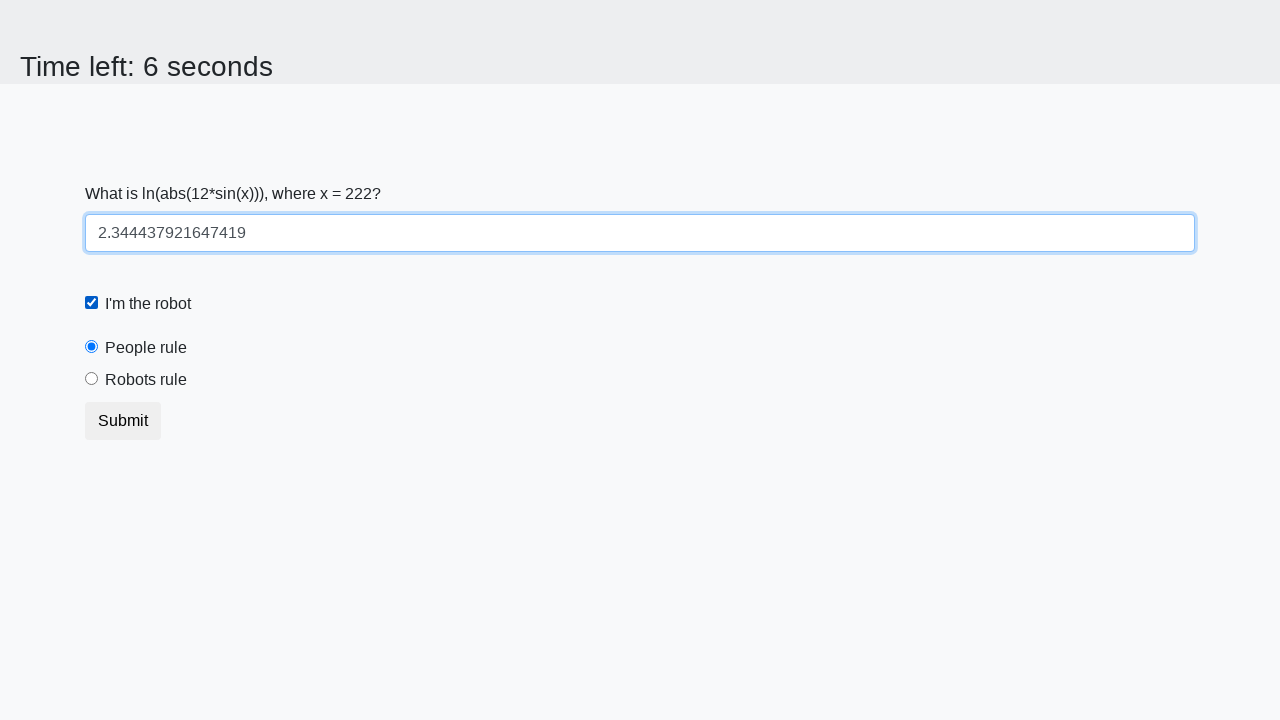

Selected the robots radio button at (92, 379) on [value='robots']
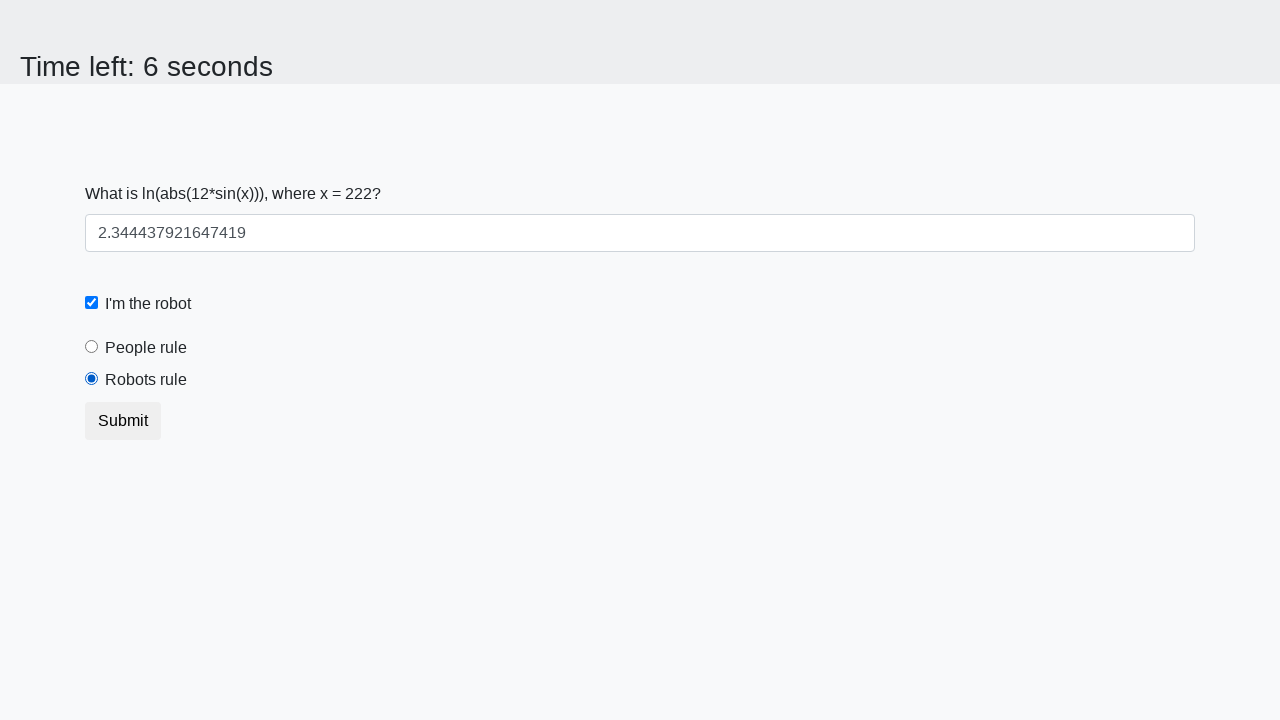

Submitted the form at (123, 421) on button[type="submit"]
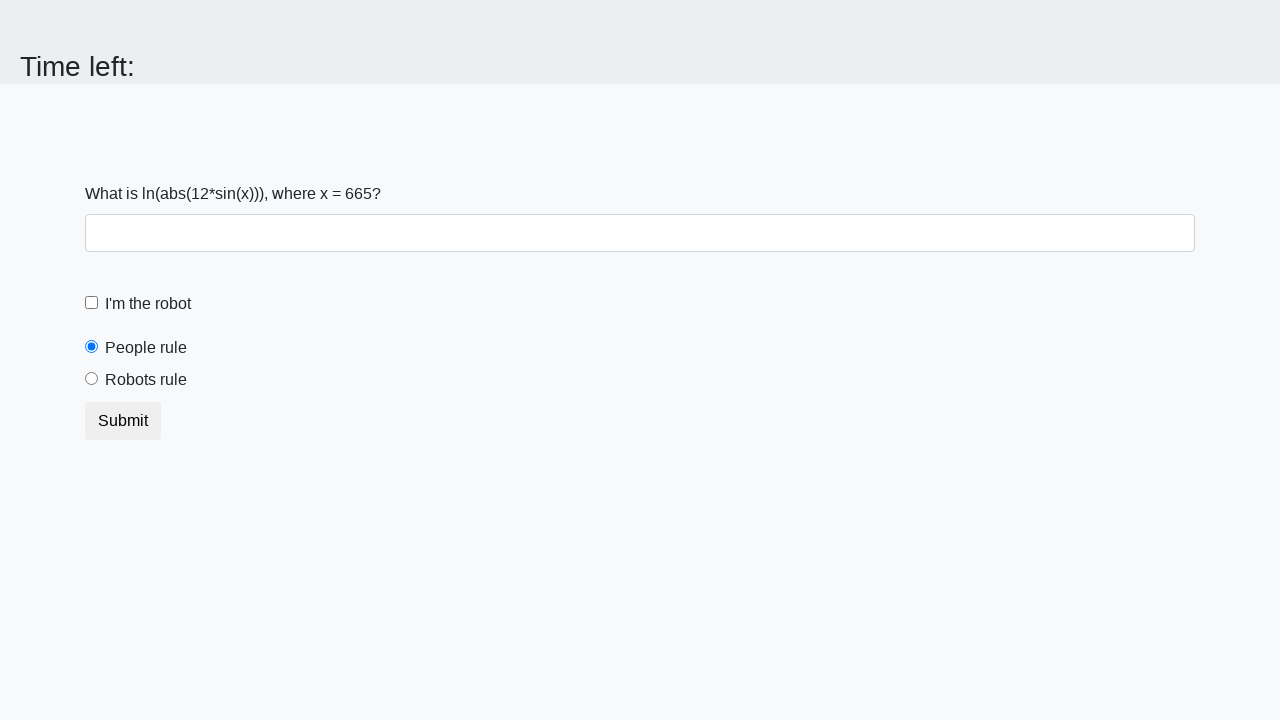

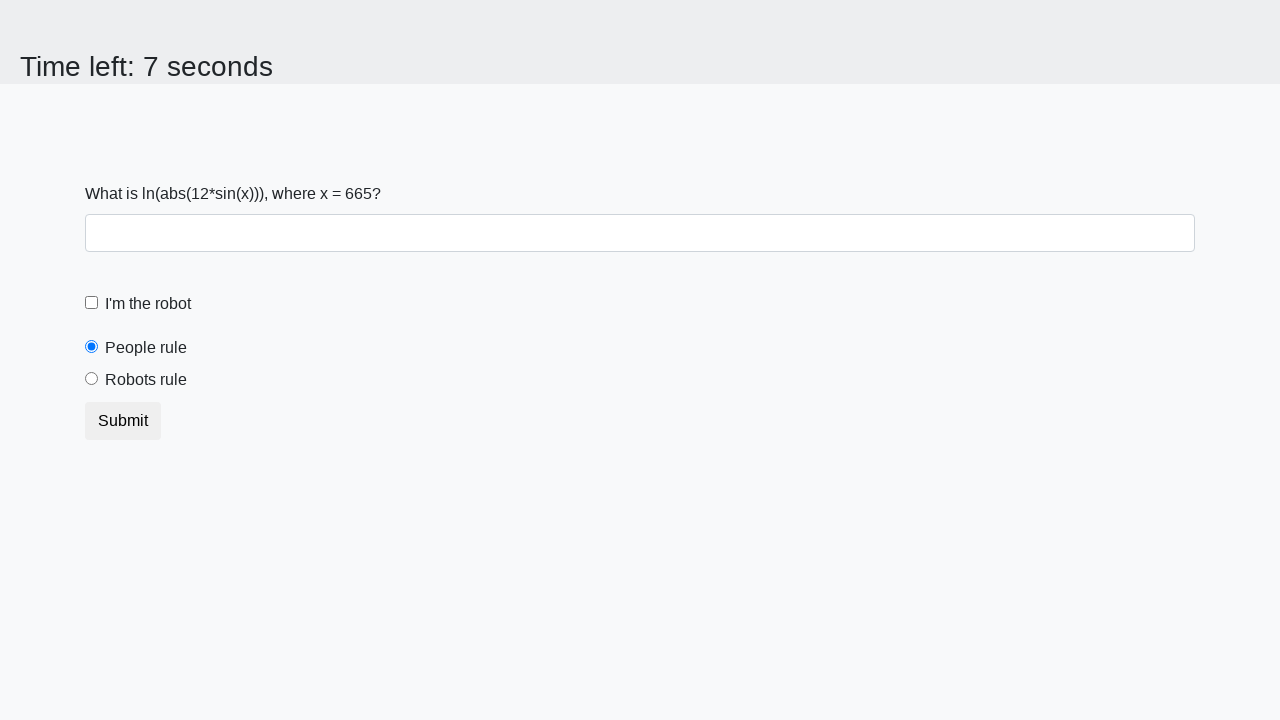